Navigates to a sample webpage and verifies the page loads by checking the page title and URL are accessible.

Starting URL: https://kristinek.github.io/site/index2.html

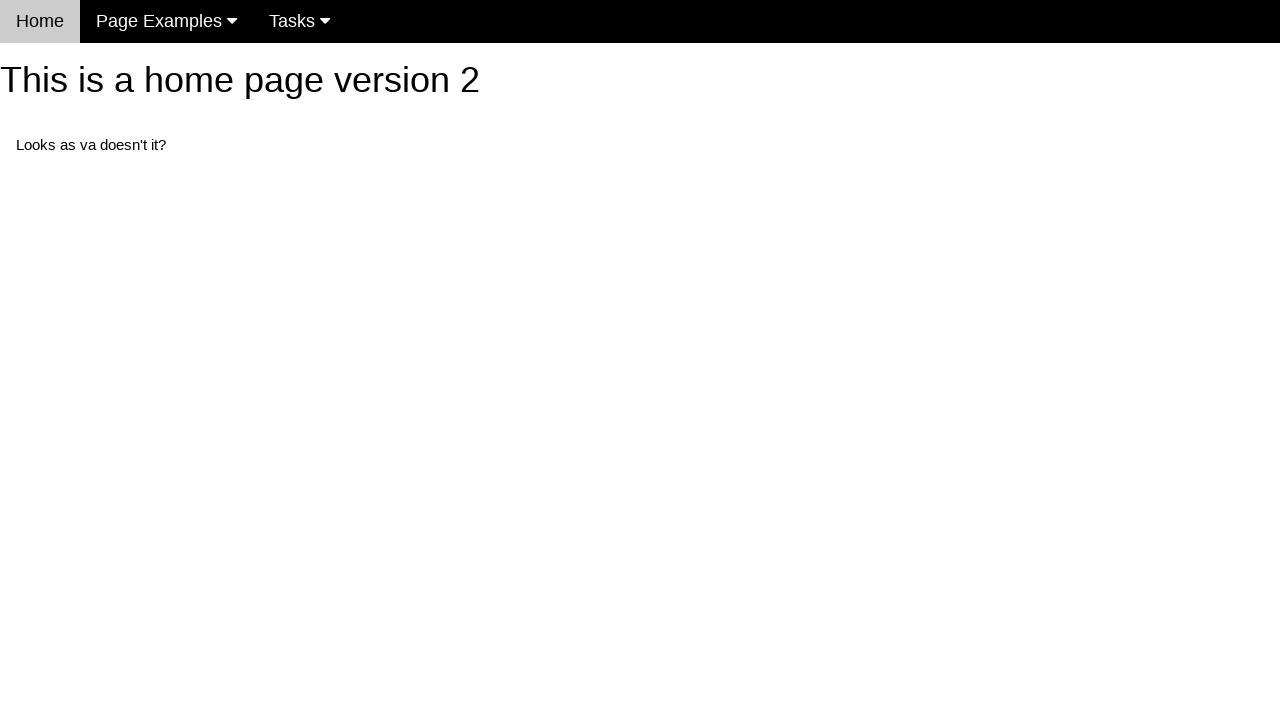

Navigated to https://kristinek.github.io/site/index2.html
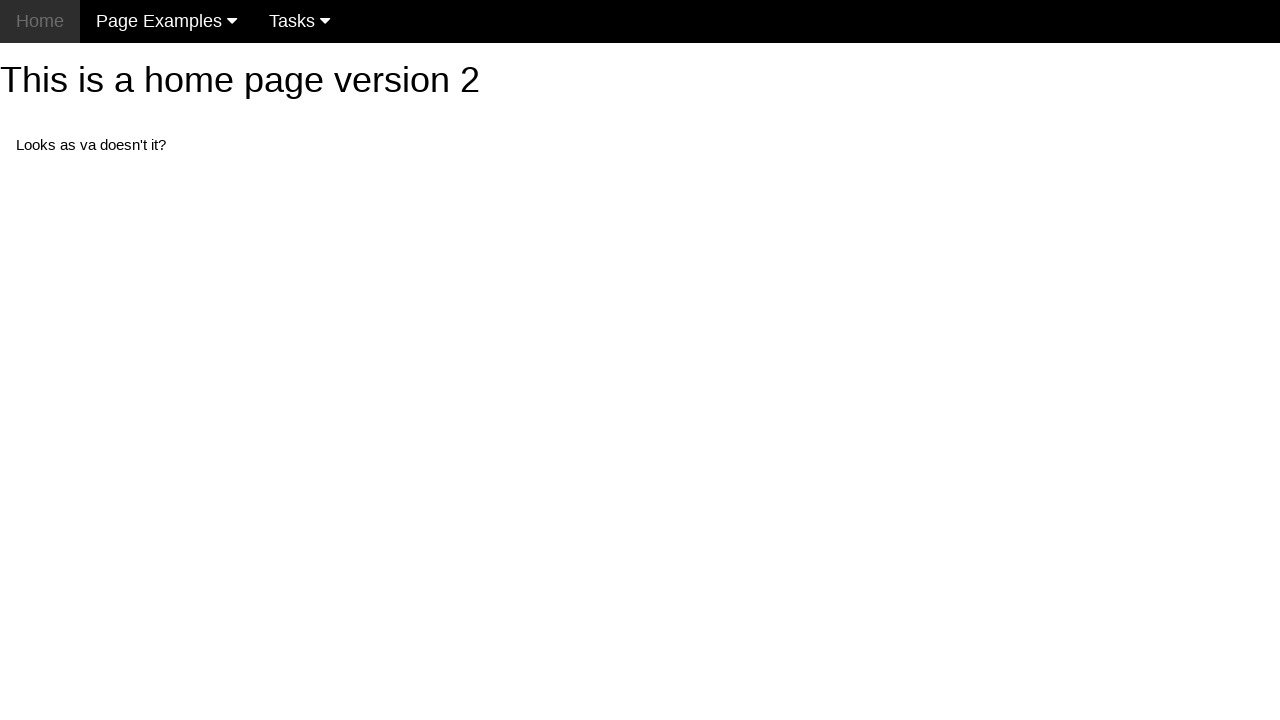

Page loaded - DOM content loaded state reached
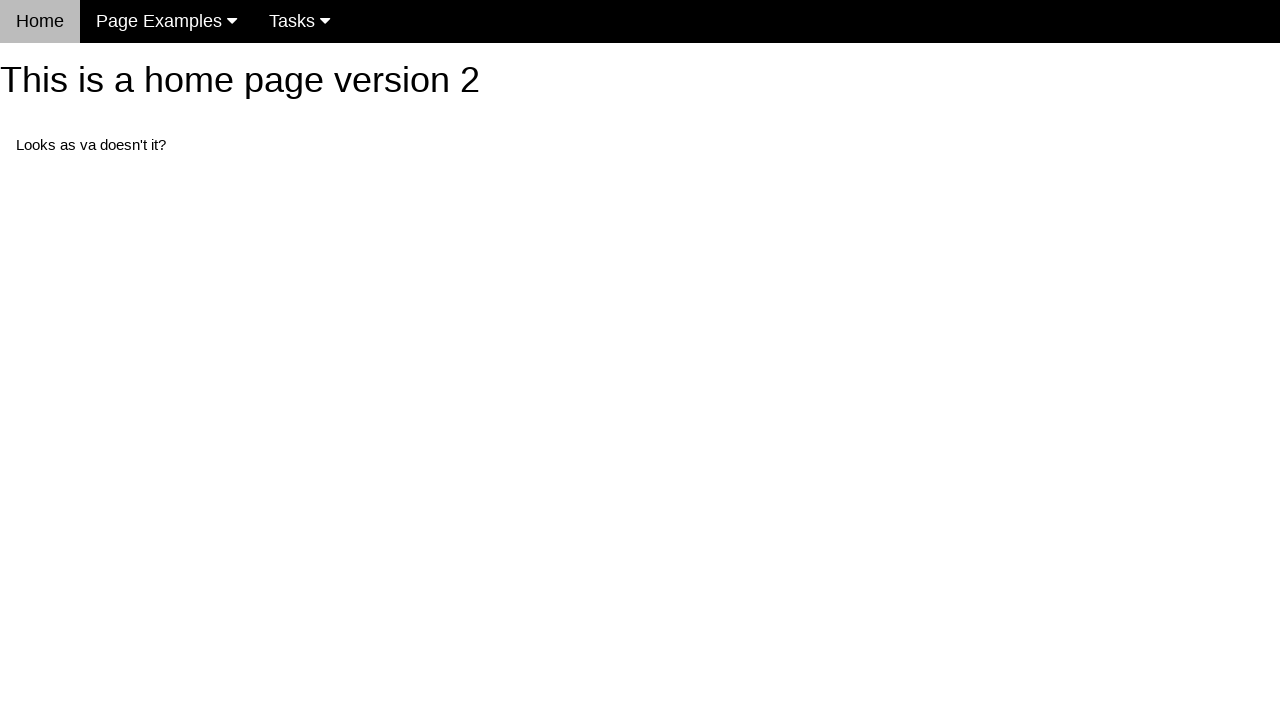

Retrieved page title: 'Home Page for this site version 2'
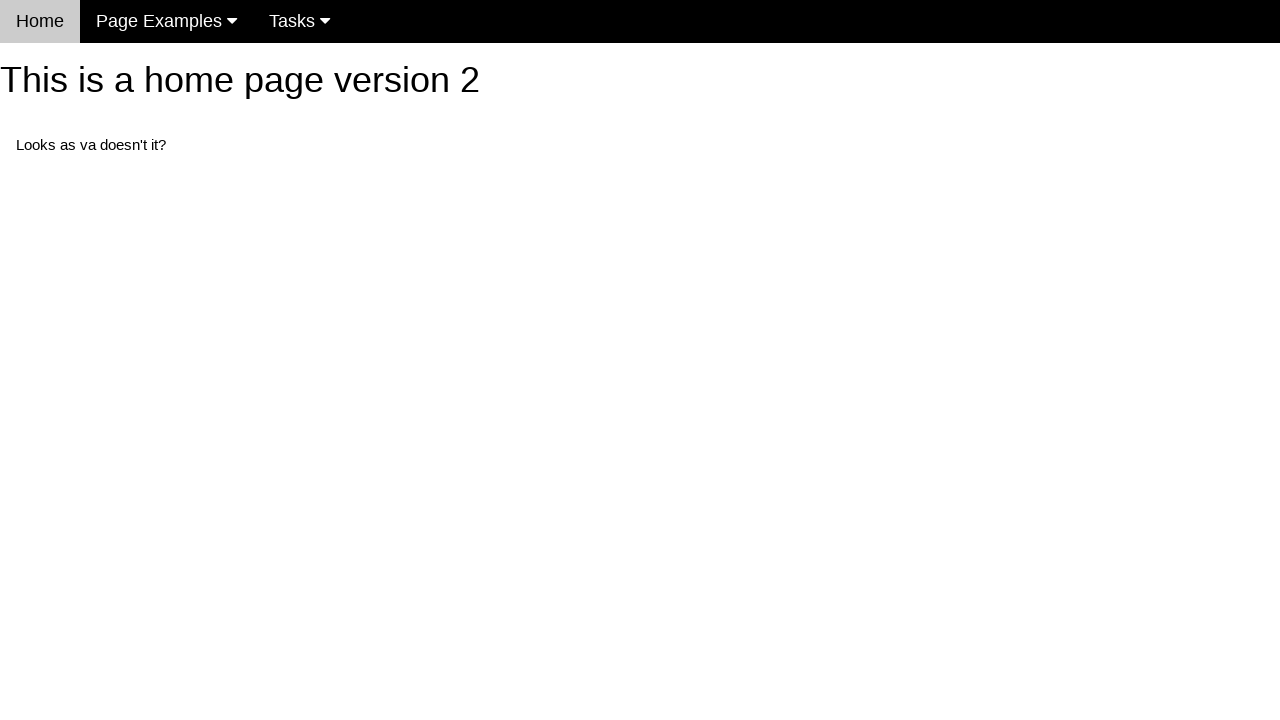

Retrieved current URL: 'https://kristinek.github.io/site/index2.html'
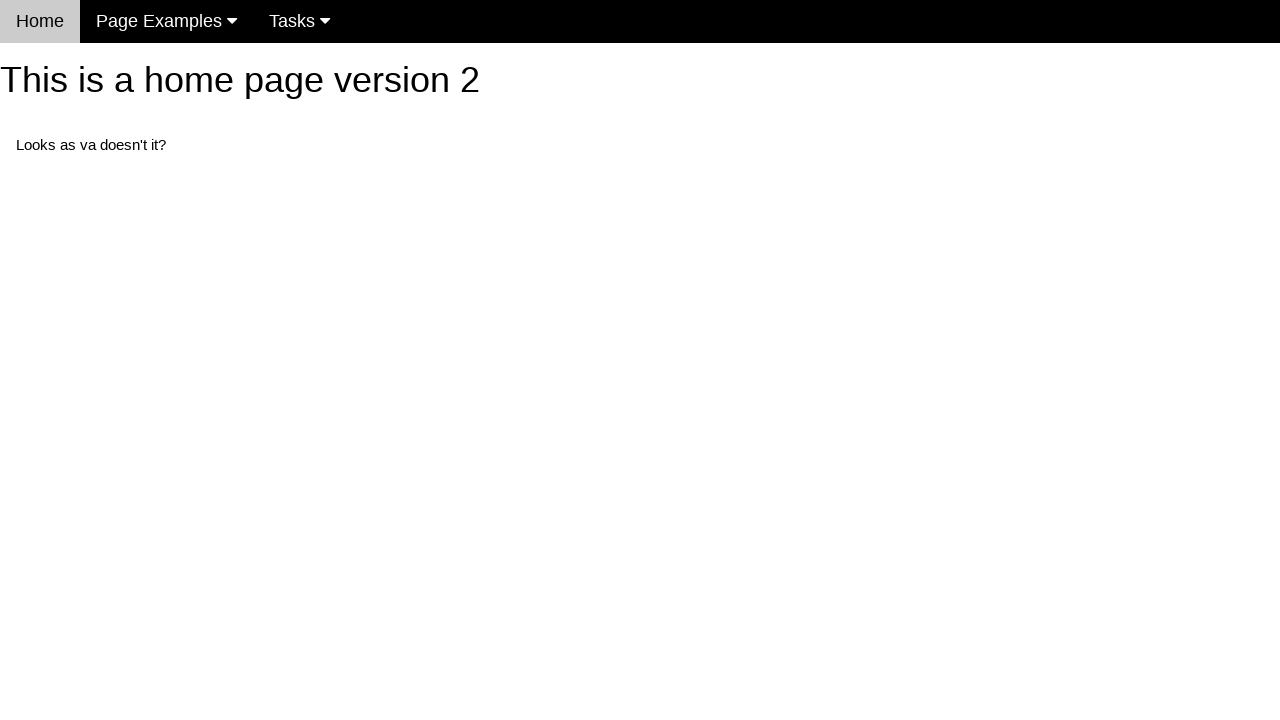

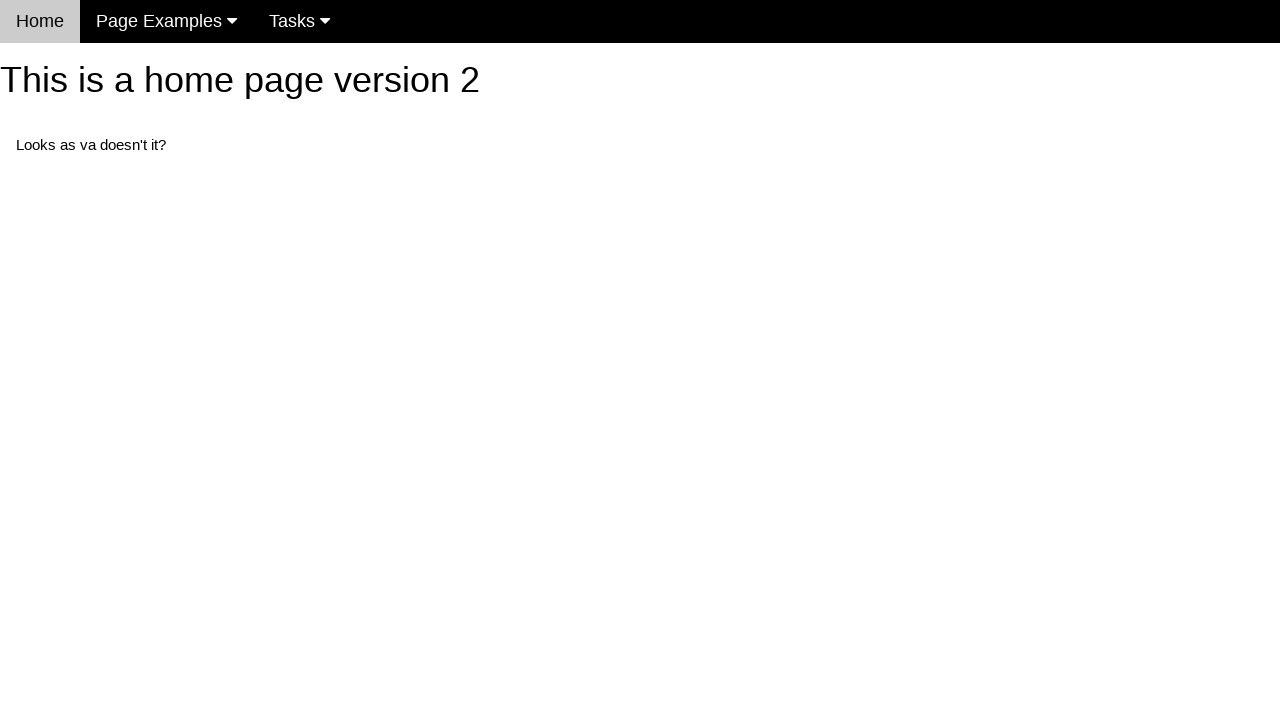